Tests JavaScript confirm dialog by clicking a button that triggers a confirm dialog, dismissing it (clicking Cancel), and verifying the result message does not contain "successfuly".

Starting URL: https://the-internet.herokuapp.com/javascript_alerts

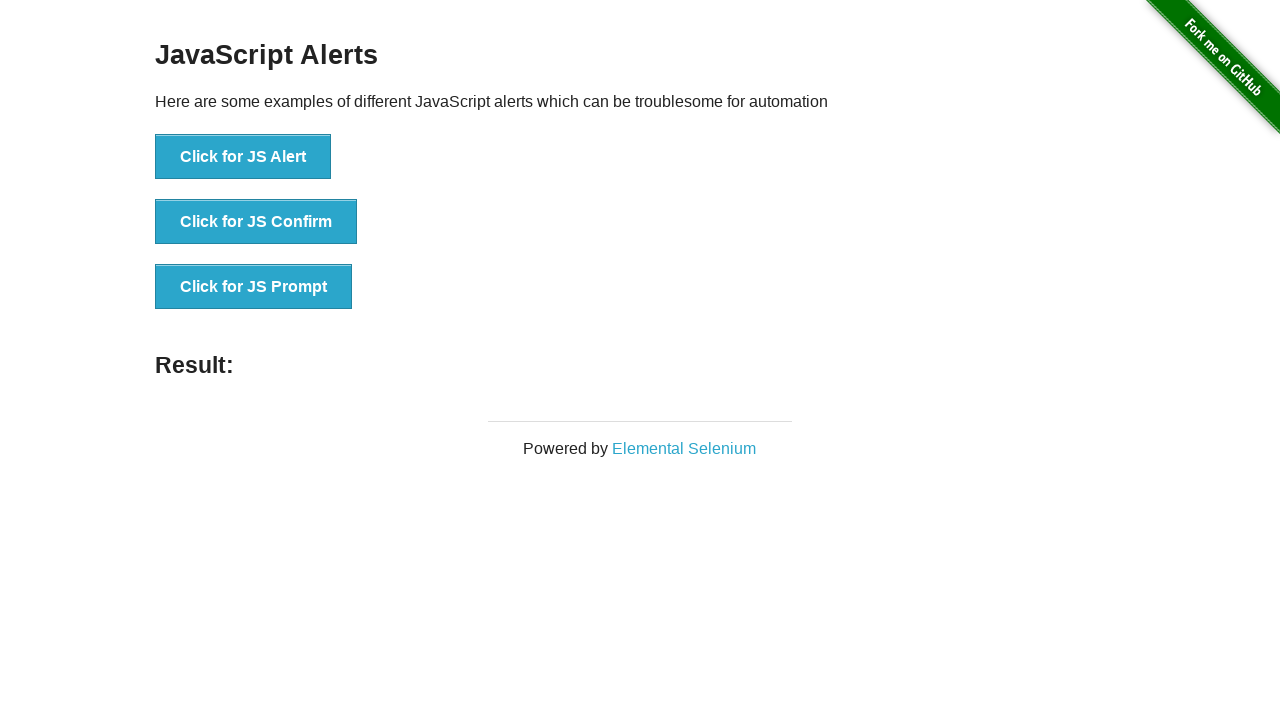

Set up dialog handler to dismiss confirm dialog
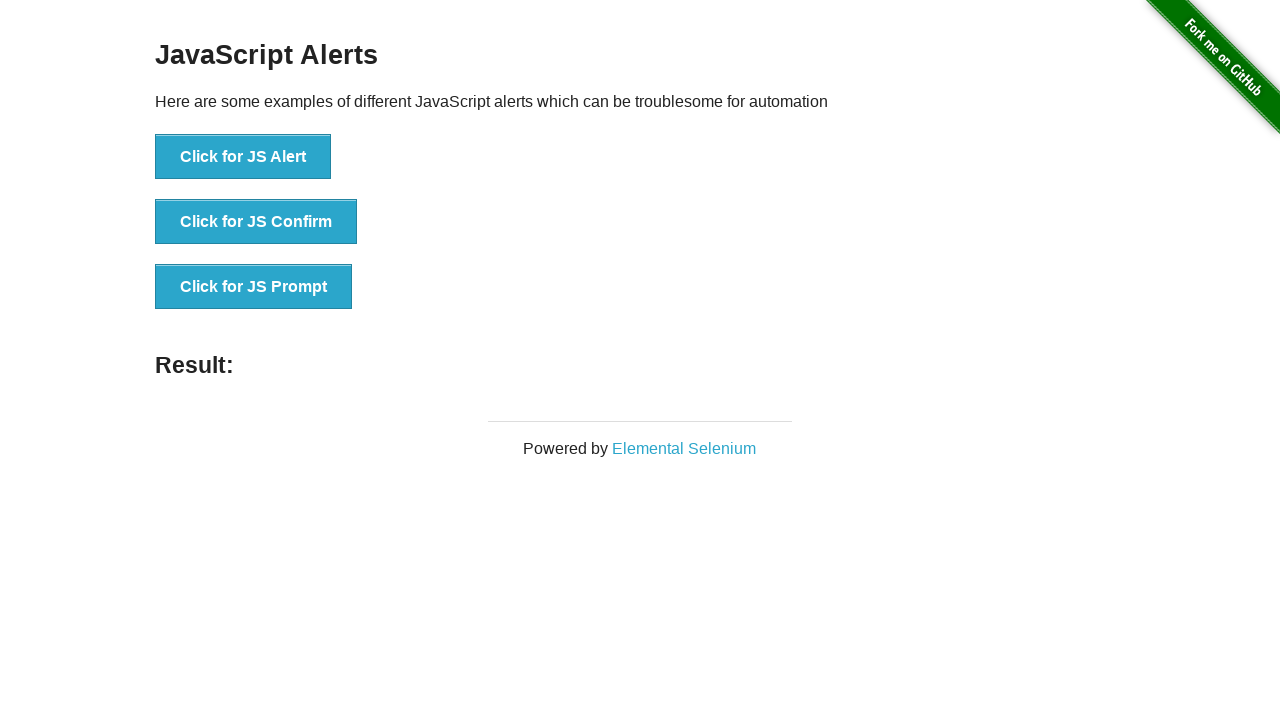

Clicked 'Click for JS Confirm' button to trigger confirm dialog at (256, 222) on xpath=//button[text()='Click for JS Confirm']
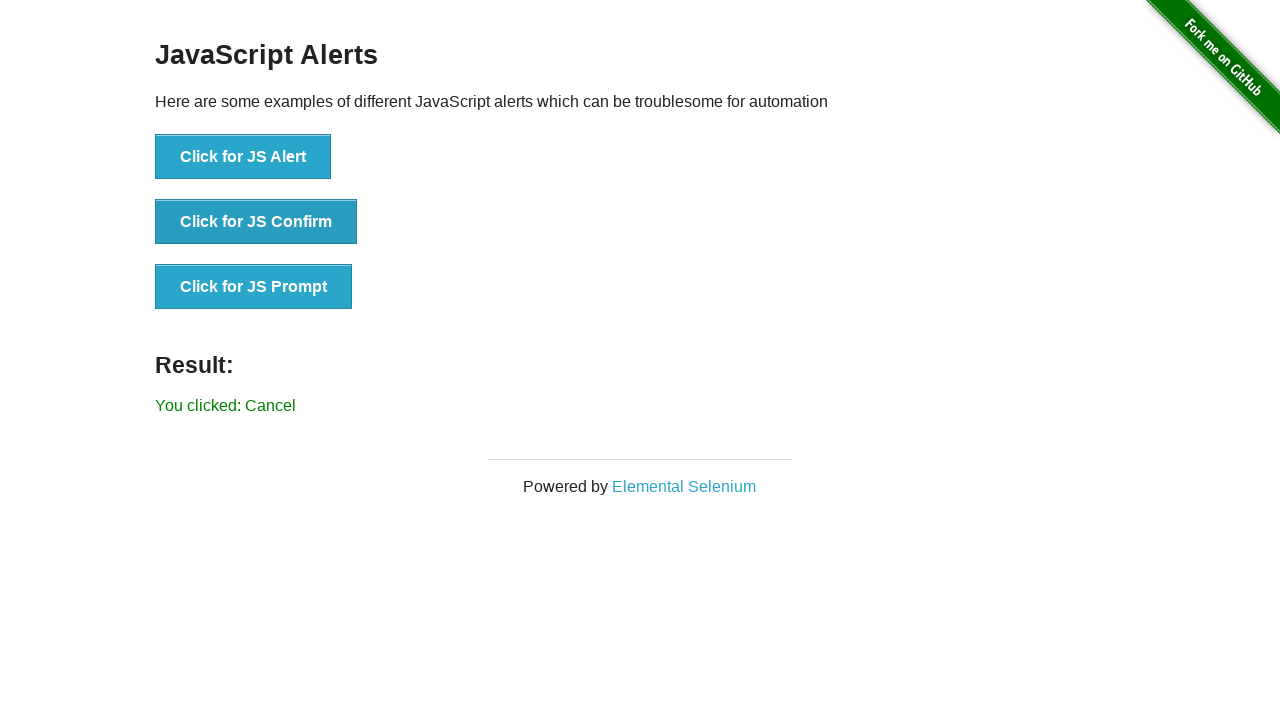

Result message element loaded
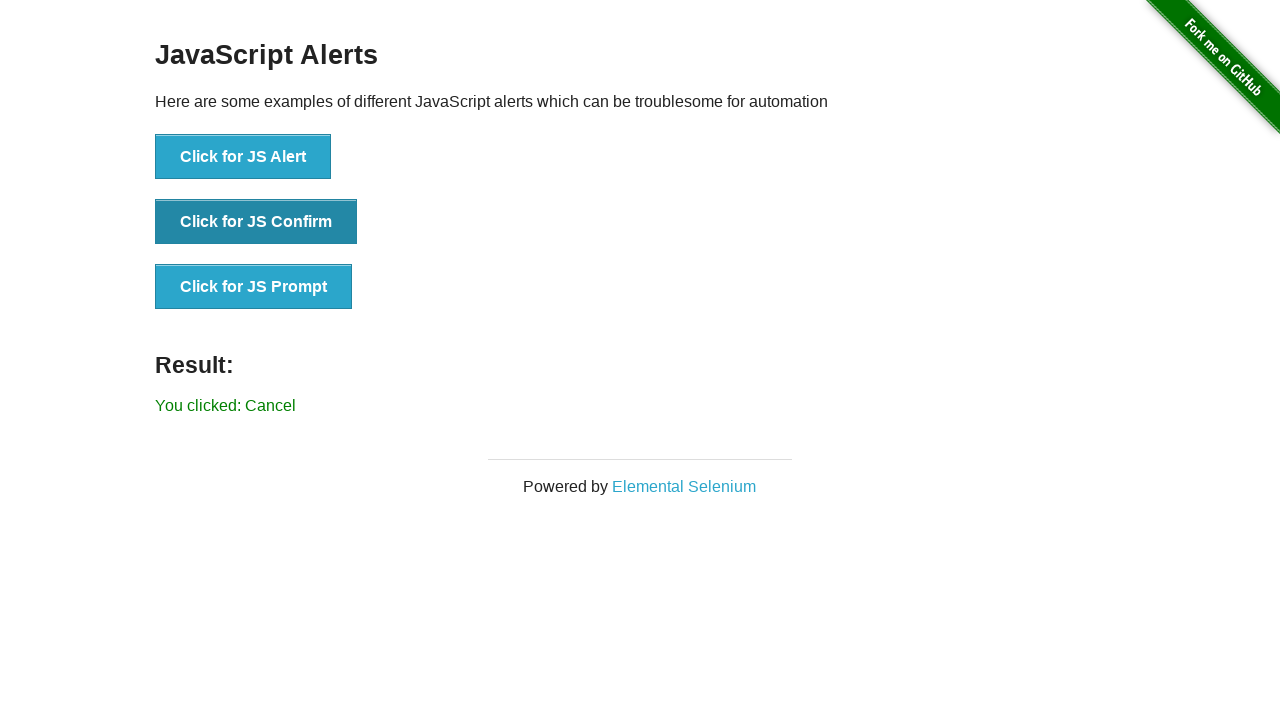

Retrieved result message text content
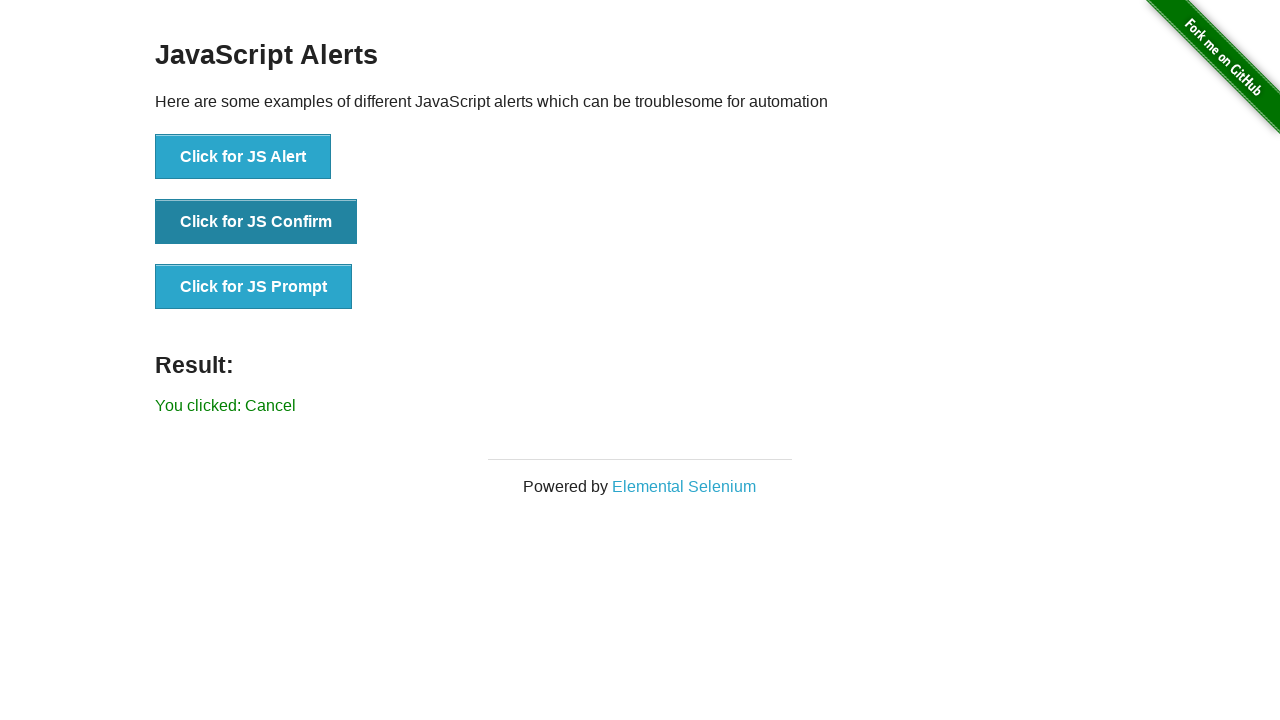

Verified result message does not contain 'successfuly' after dismissing confirm dialog
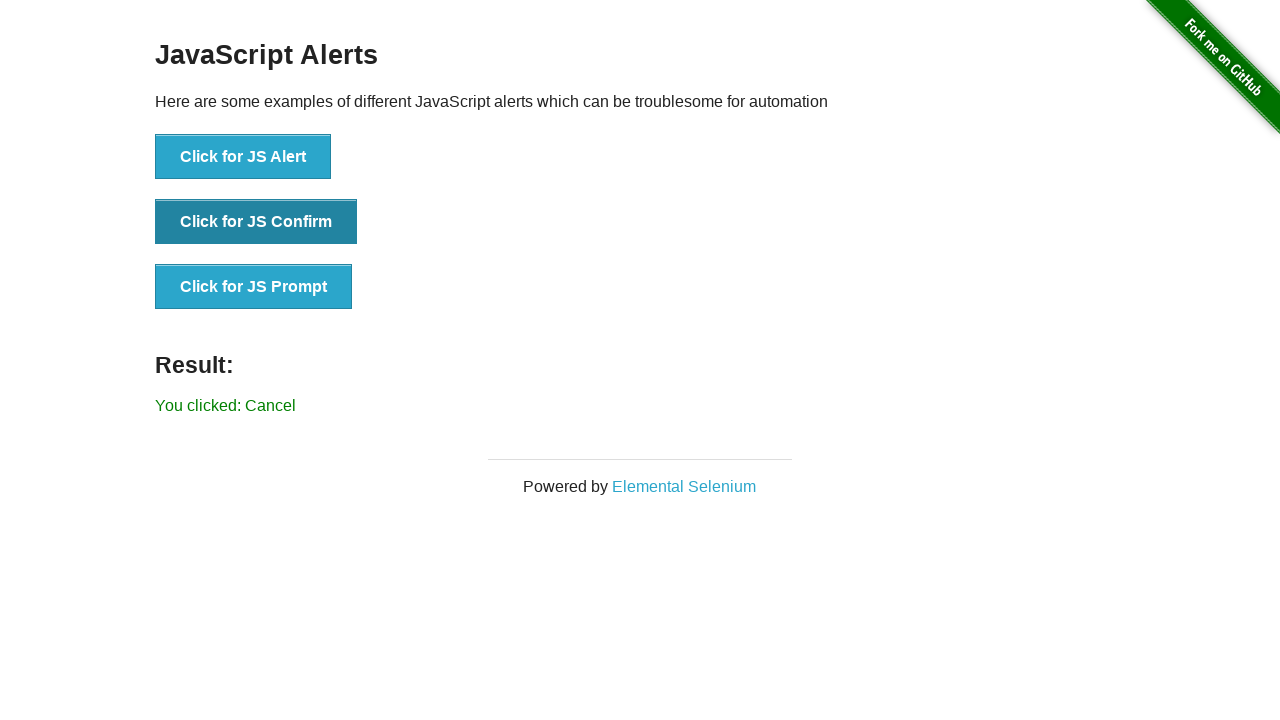

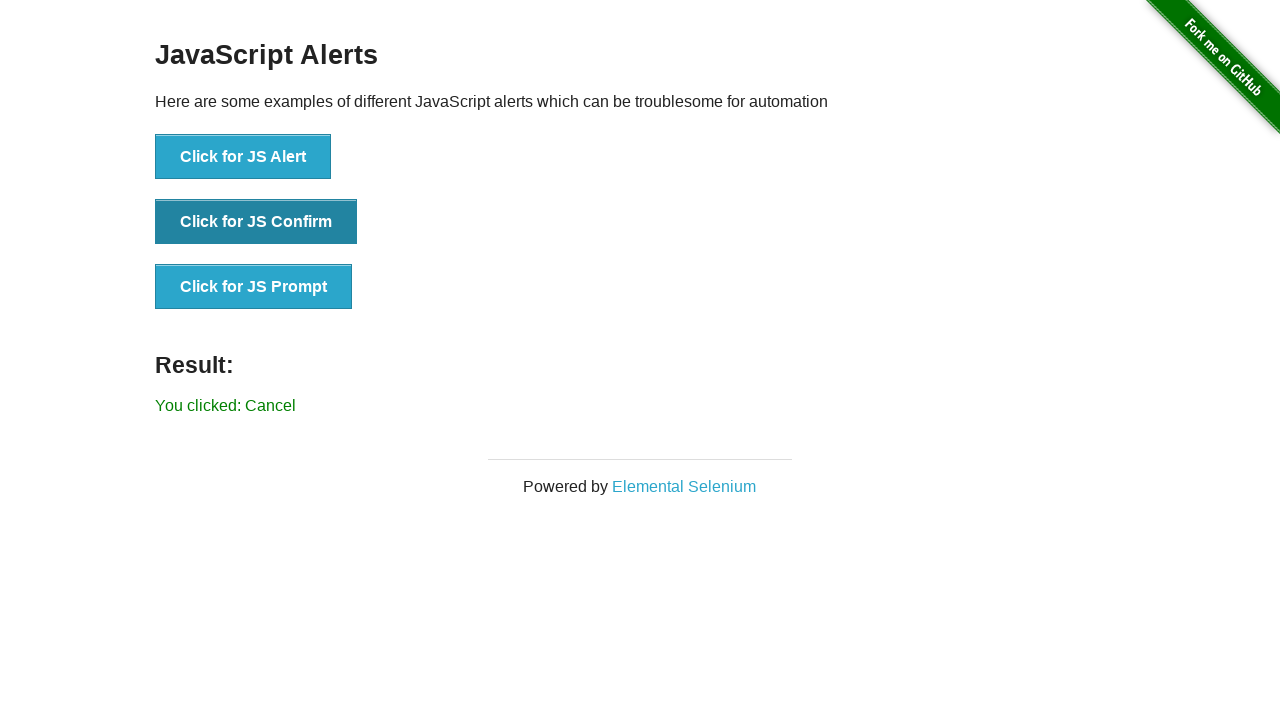